Tests handling of iframes by clicking buttons inside nested frame elements using frame locators

Starting URL: https://www.leafground.com/frame.xhtml

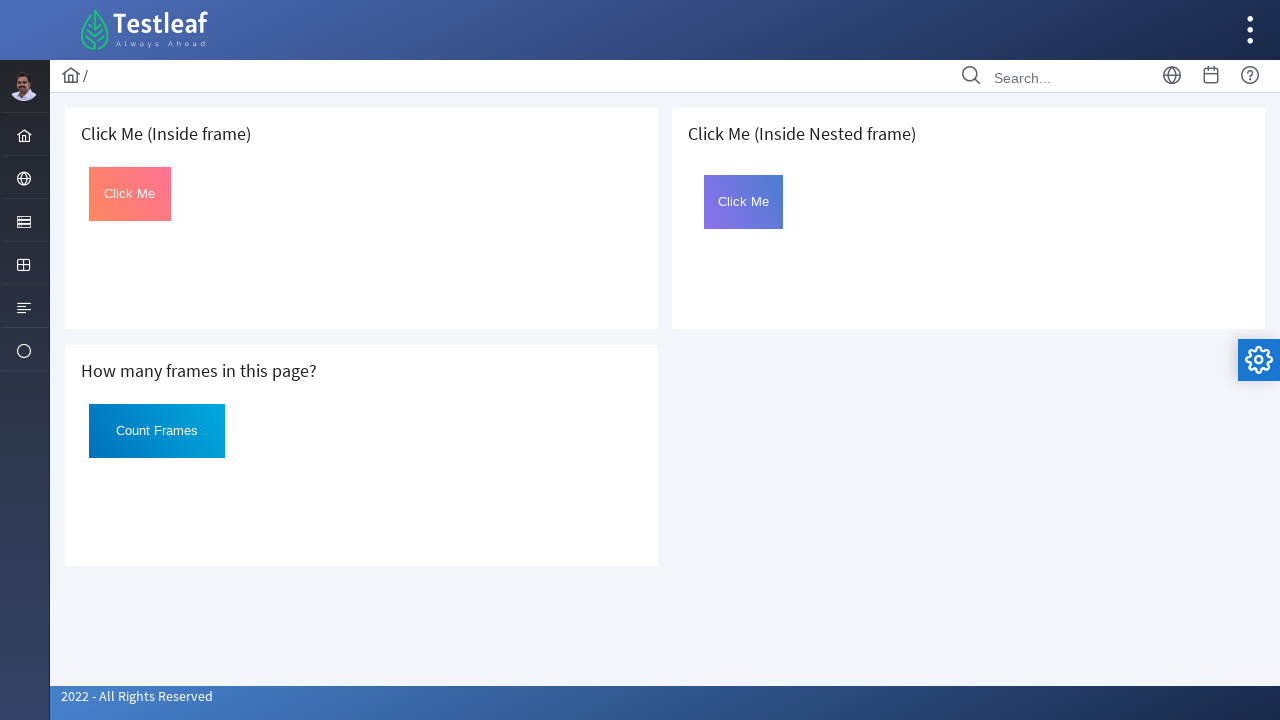

Waited 5 seconds for page to load
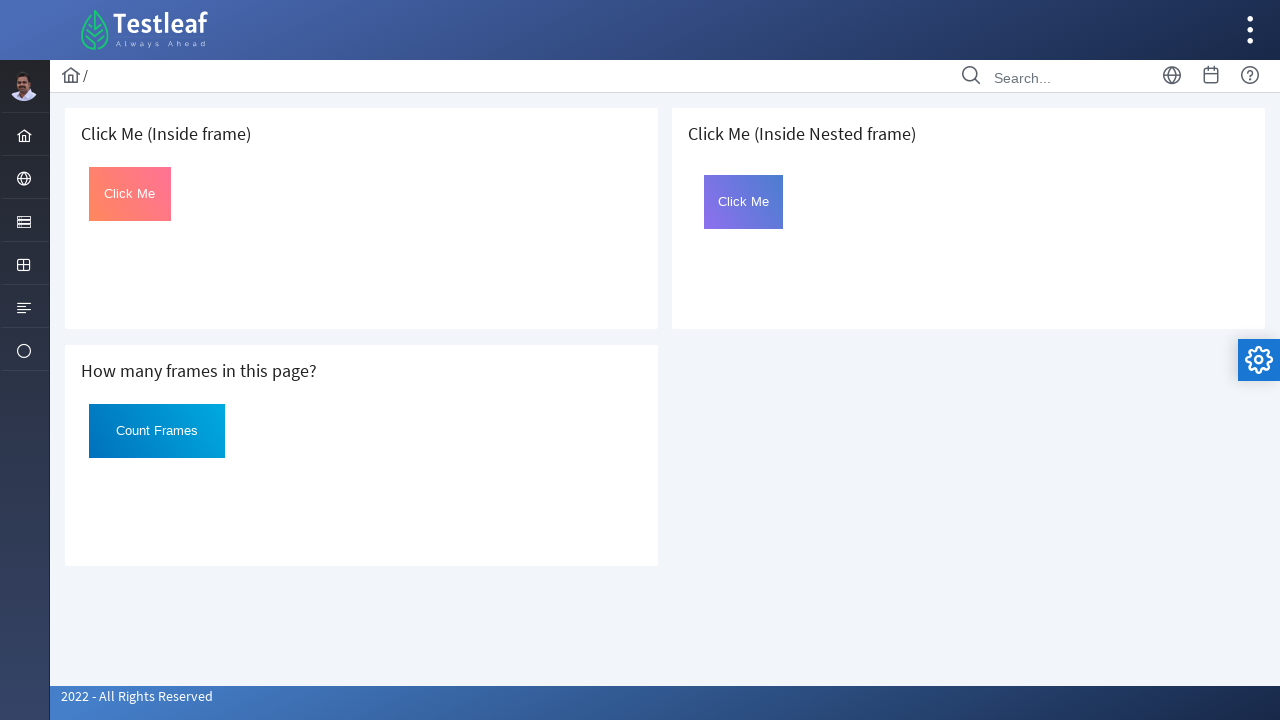

Located first iframe and clicked the button inside it at (130, 194) on (//iframe)[1] >> internal:control=enter-frame >> #Click
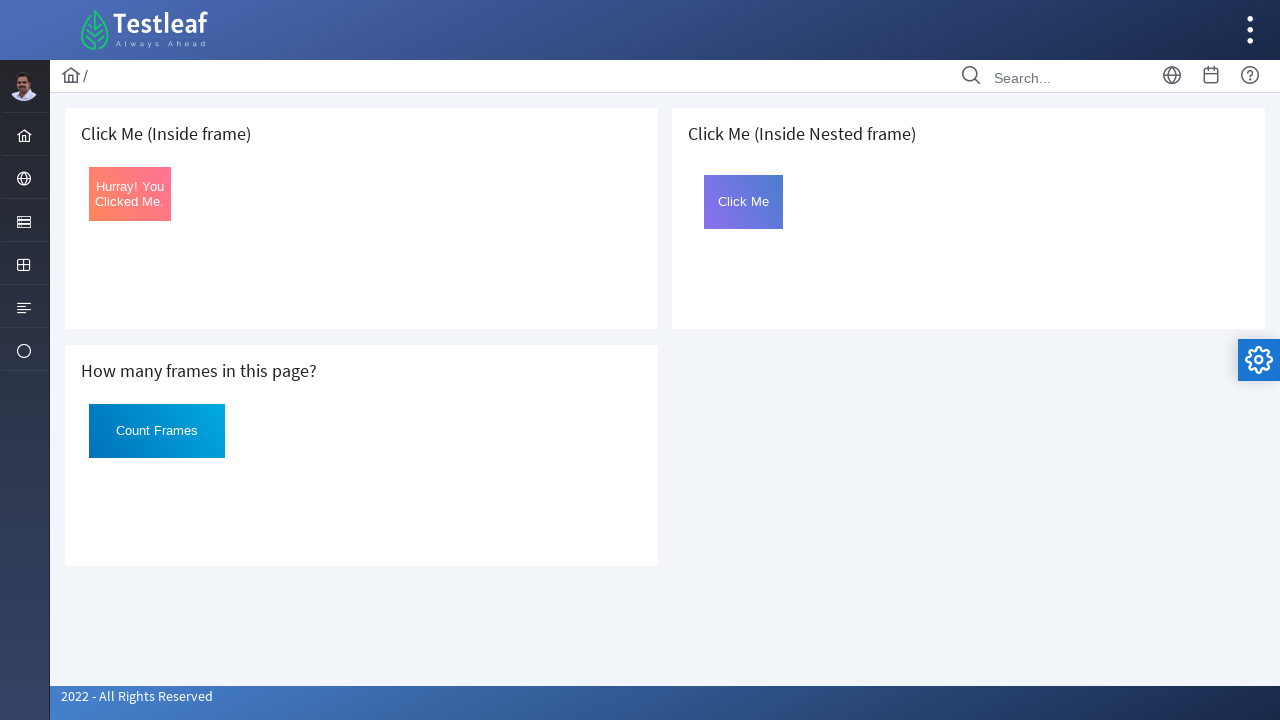

Waited 5 seconds for nested frame to load
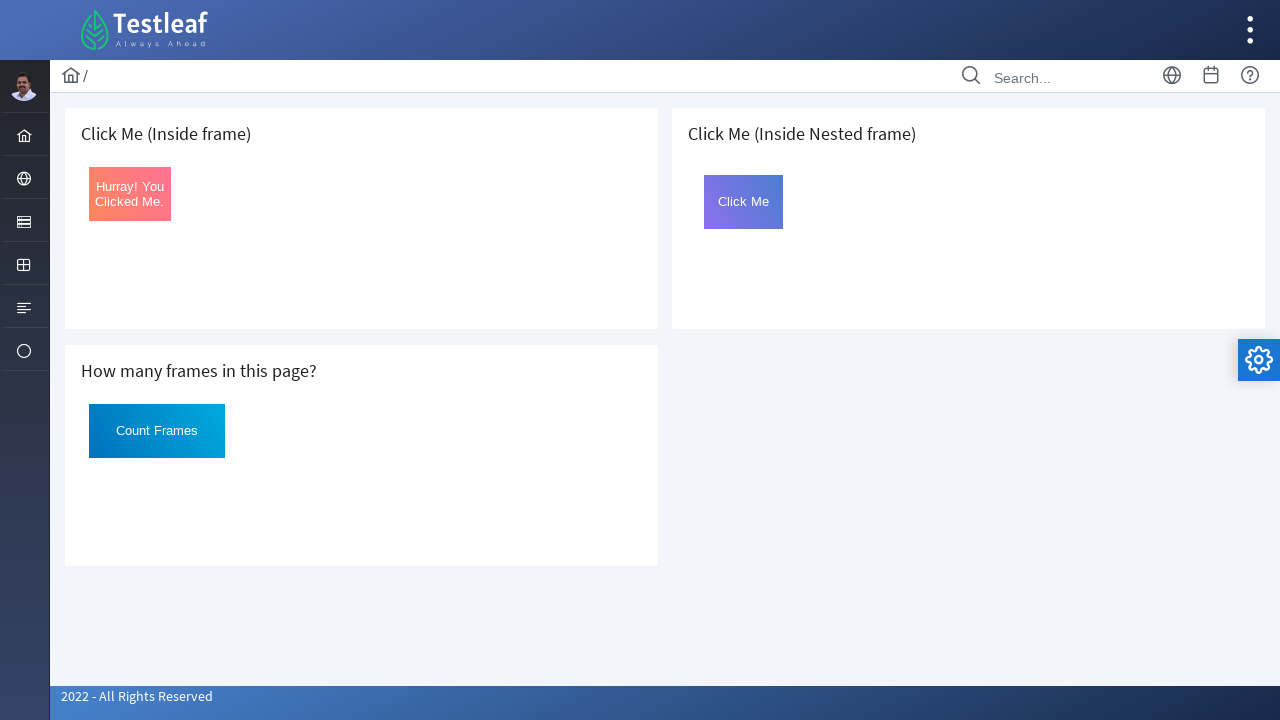

Located third iframe, then nested frame2, and clicked the button inside at (744, 202) on (//iframe)[3] >> internal:control=enter-frame >> #frame2 >> internal:control=ent
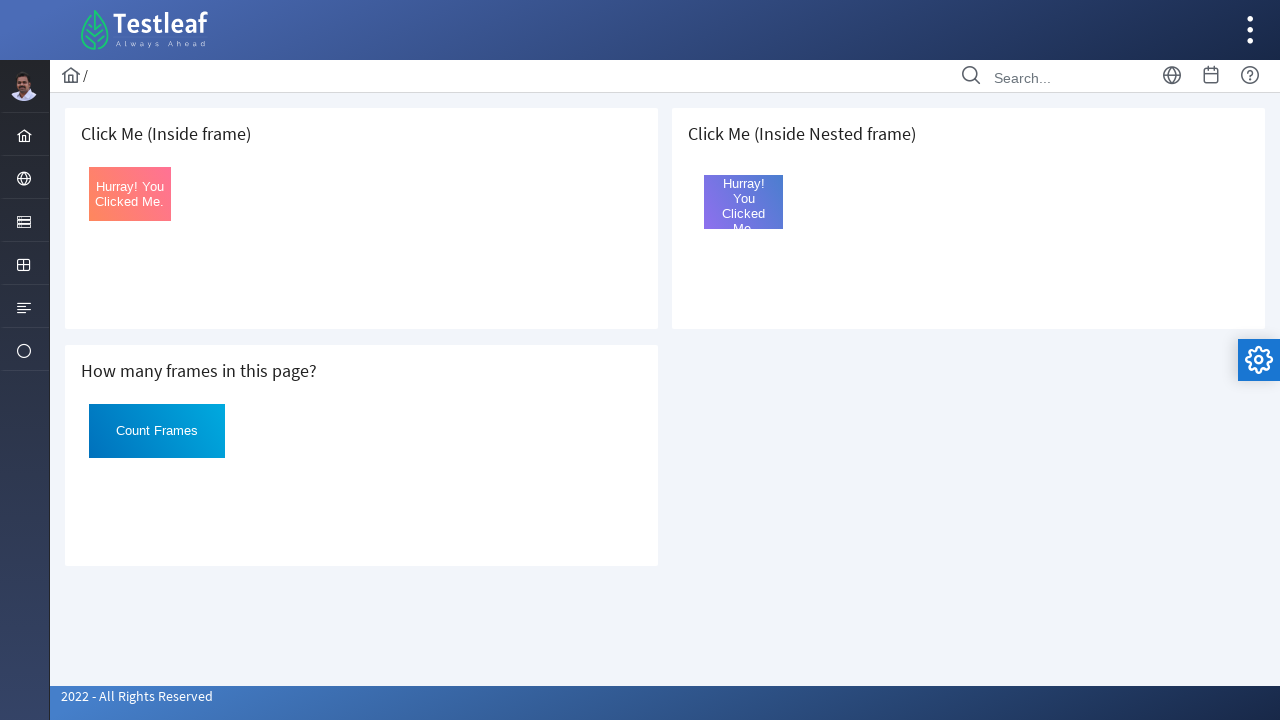

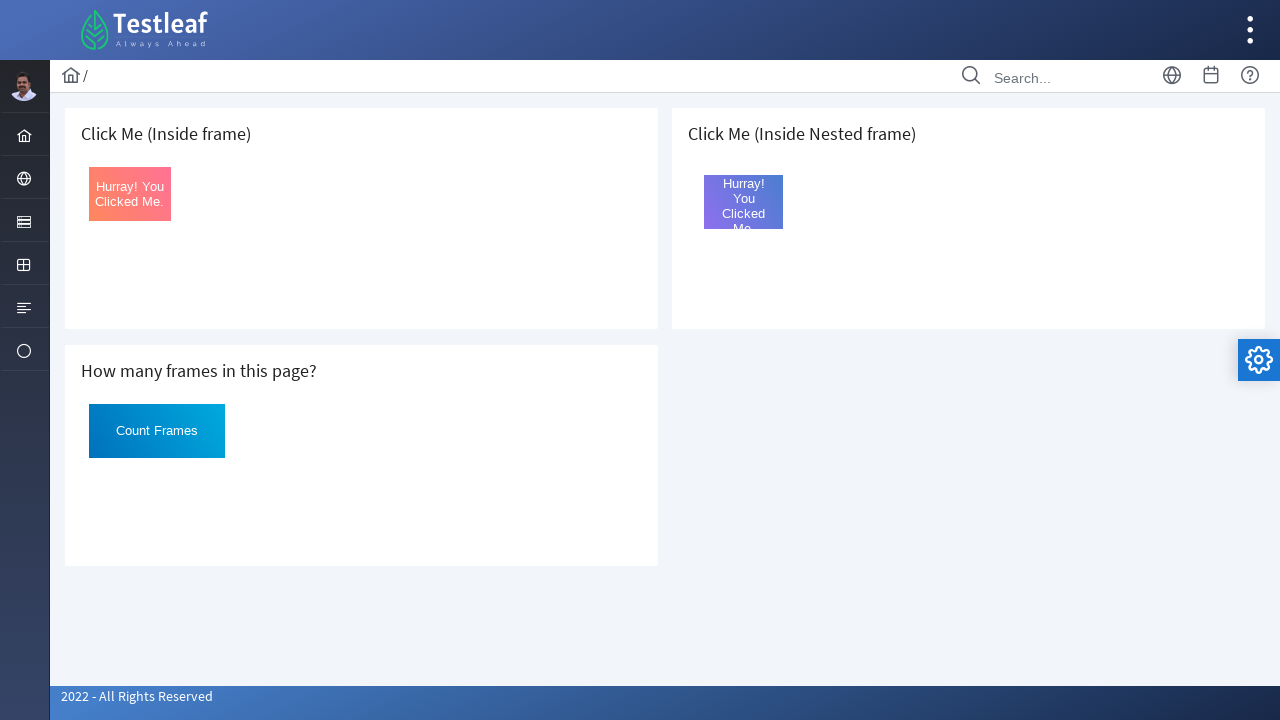